Opens the MyFridgeFood website and waits for the page to load. This is a basic navigation test to verify the site is accessible.

Starting URL: http://www.myfridgefood.com/

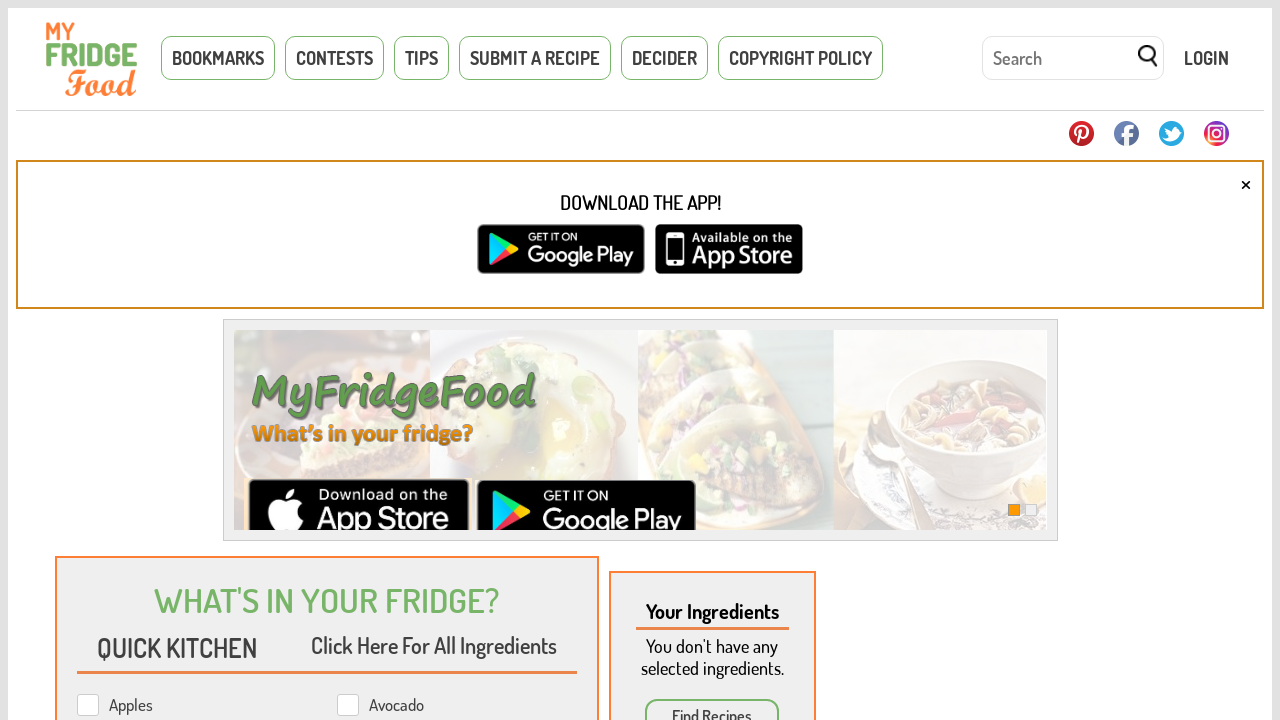

Navigated to MyFridgeFood website at http://www.myfridgefood.com/
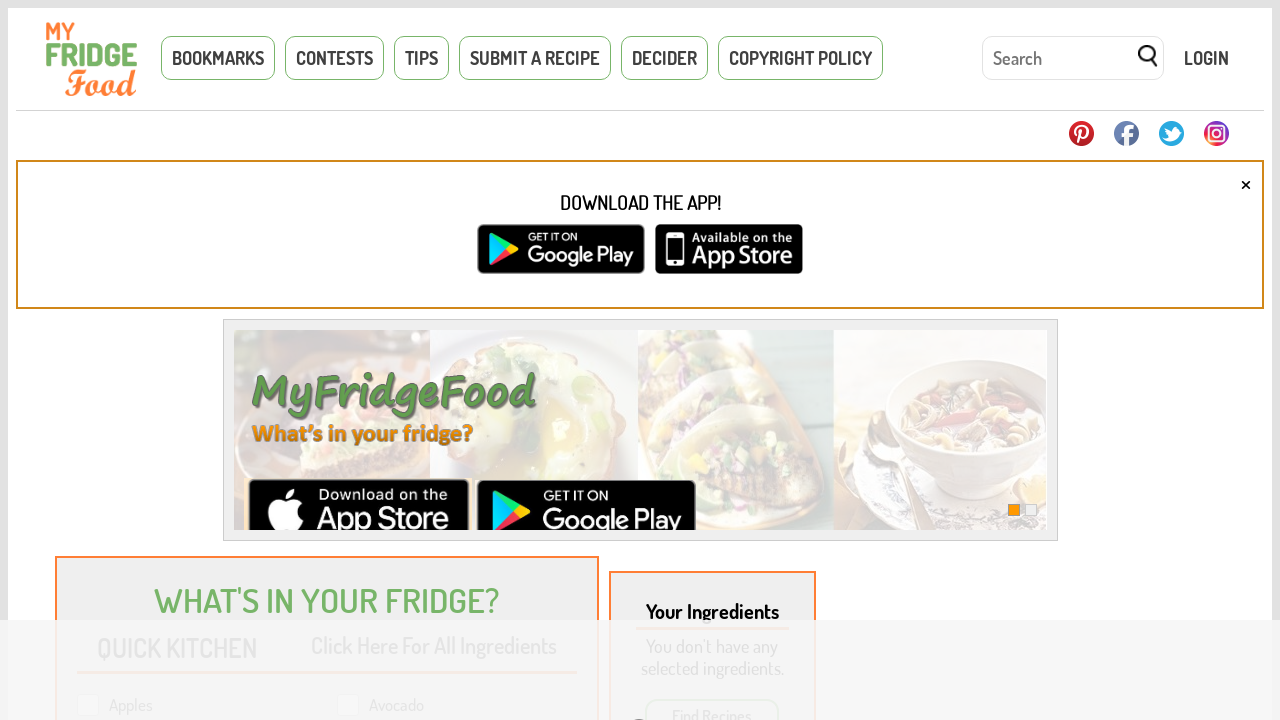

Page DOM content loaded
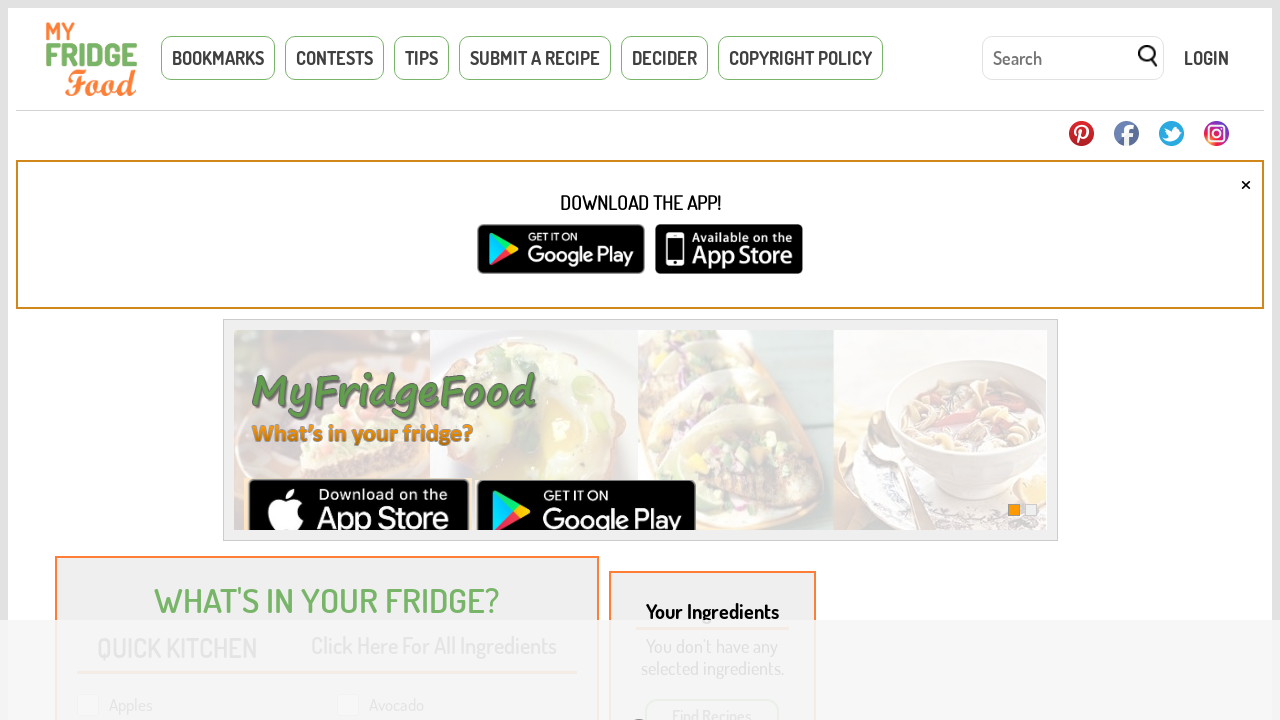

Body element is present, page has loaded successfully
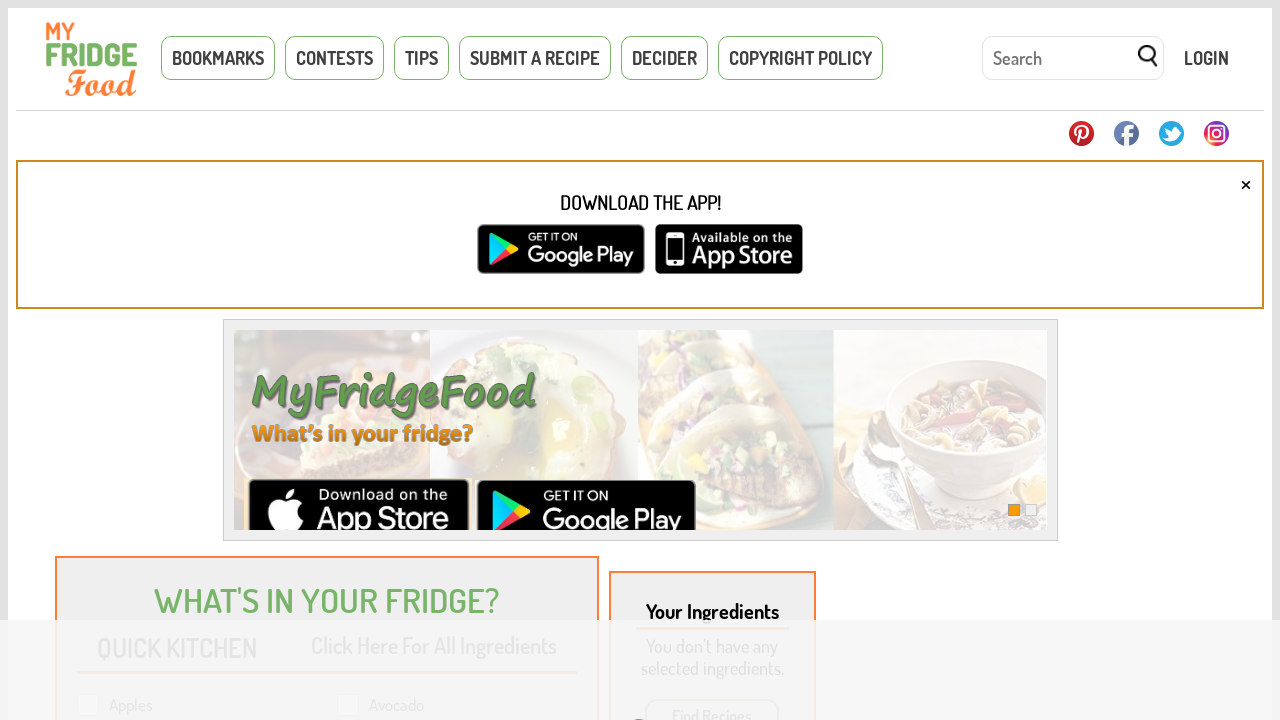

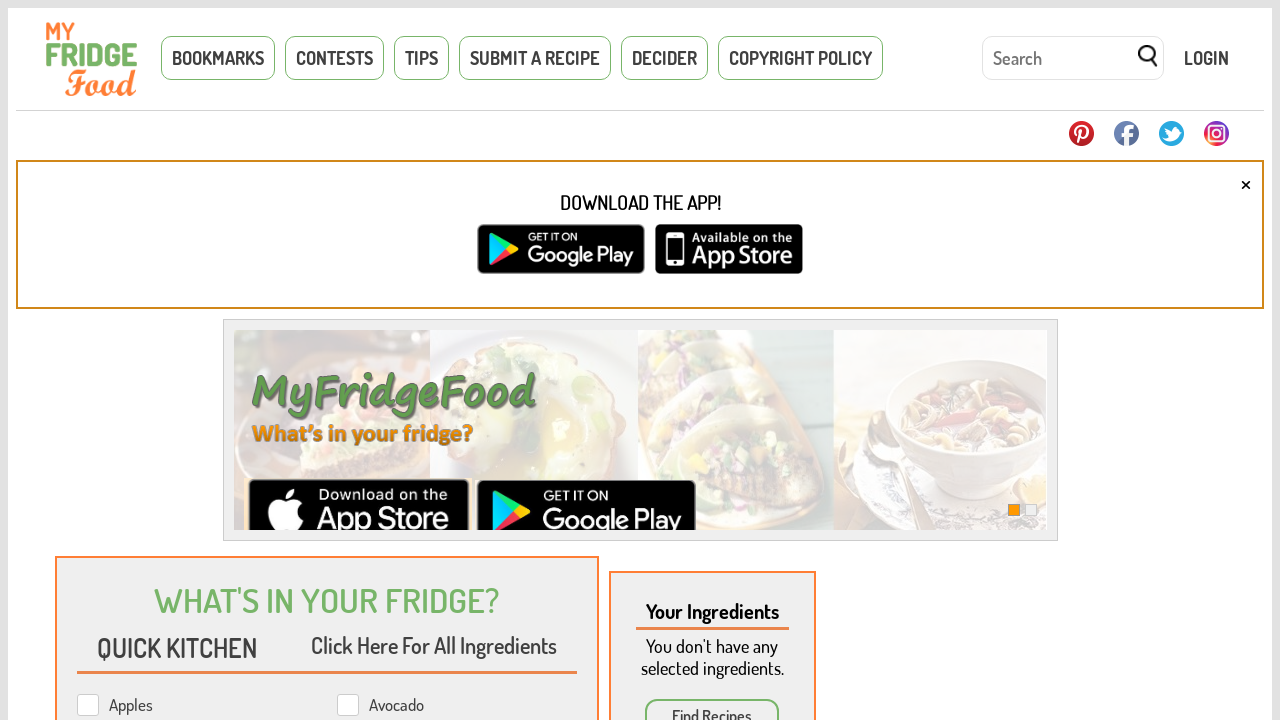